Tests JavaScript alert handling including simple alerts, timed alerts, confirm dialogs (dismiss), and prompt dialogs (with text input) on the DemoQA alerts demo page.

Starting URL: https://demoqa.com/alerts

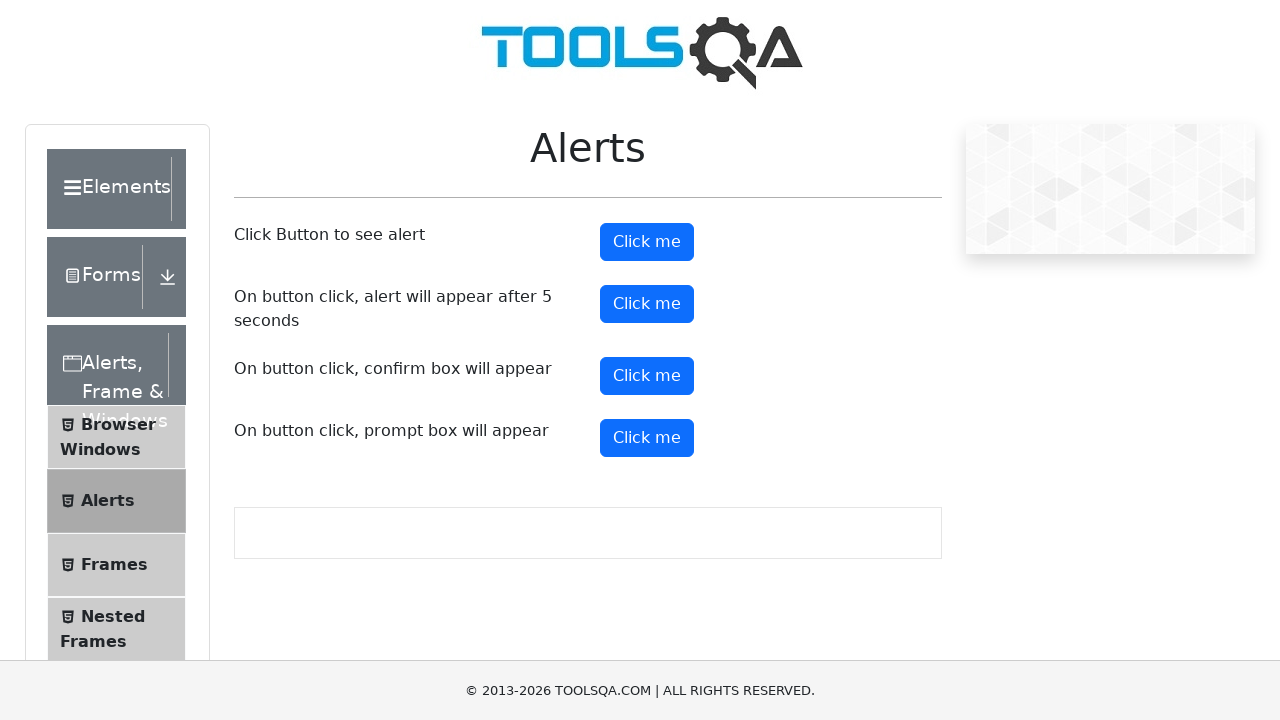

Clicked simple alert button and accepted the alert at (647, 242) on #alertButton
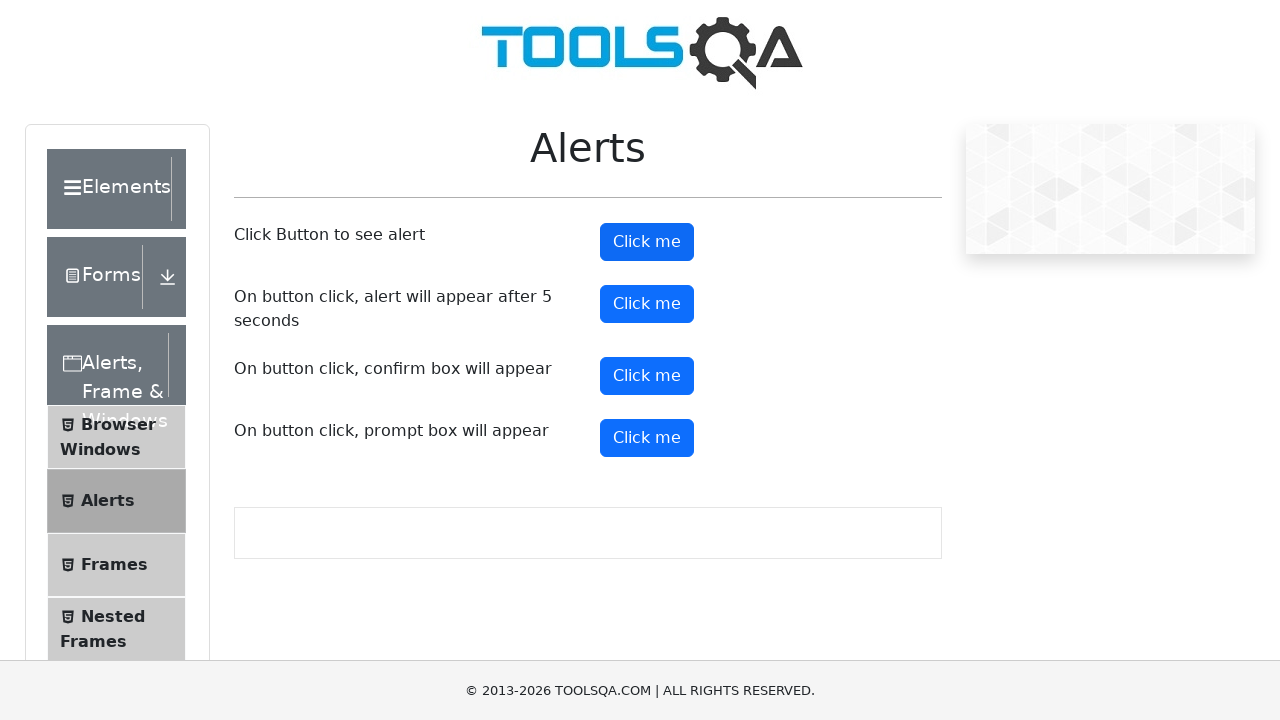

Clicked timer alert button at (647, 304) on #timerAlertButton
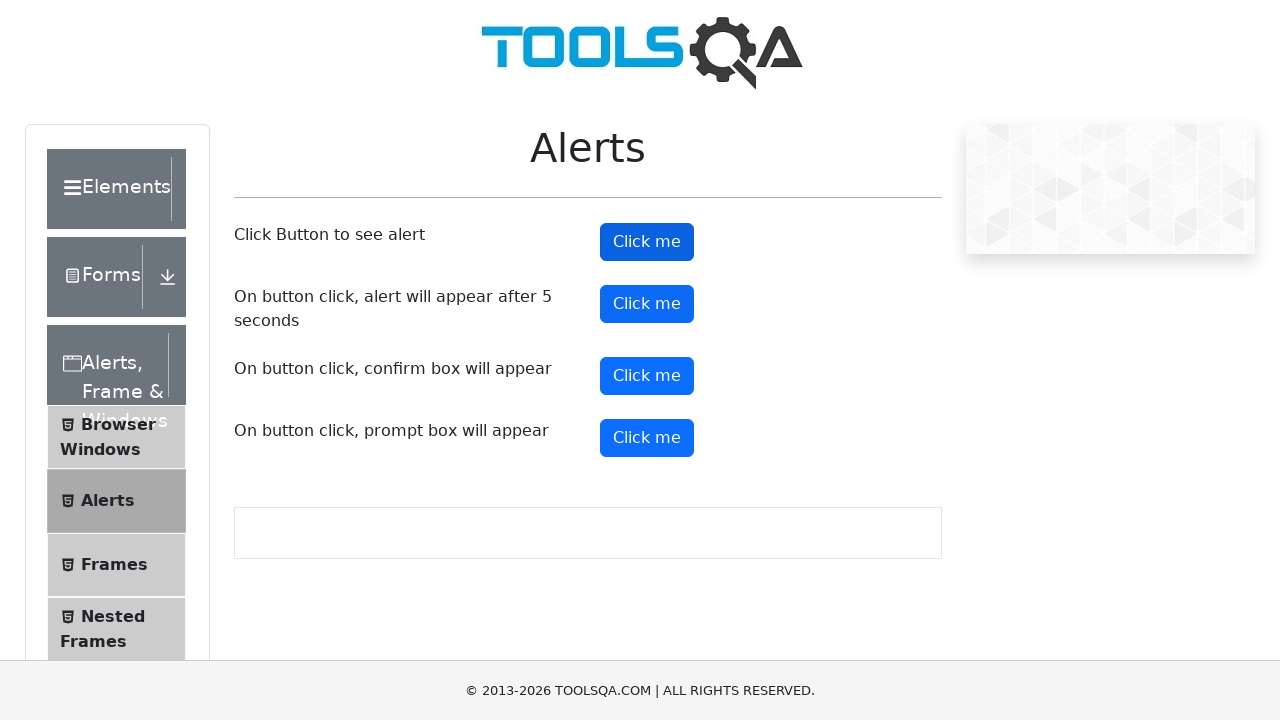

Waited 5 seconds for timed alert to appear and accepted it
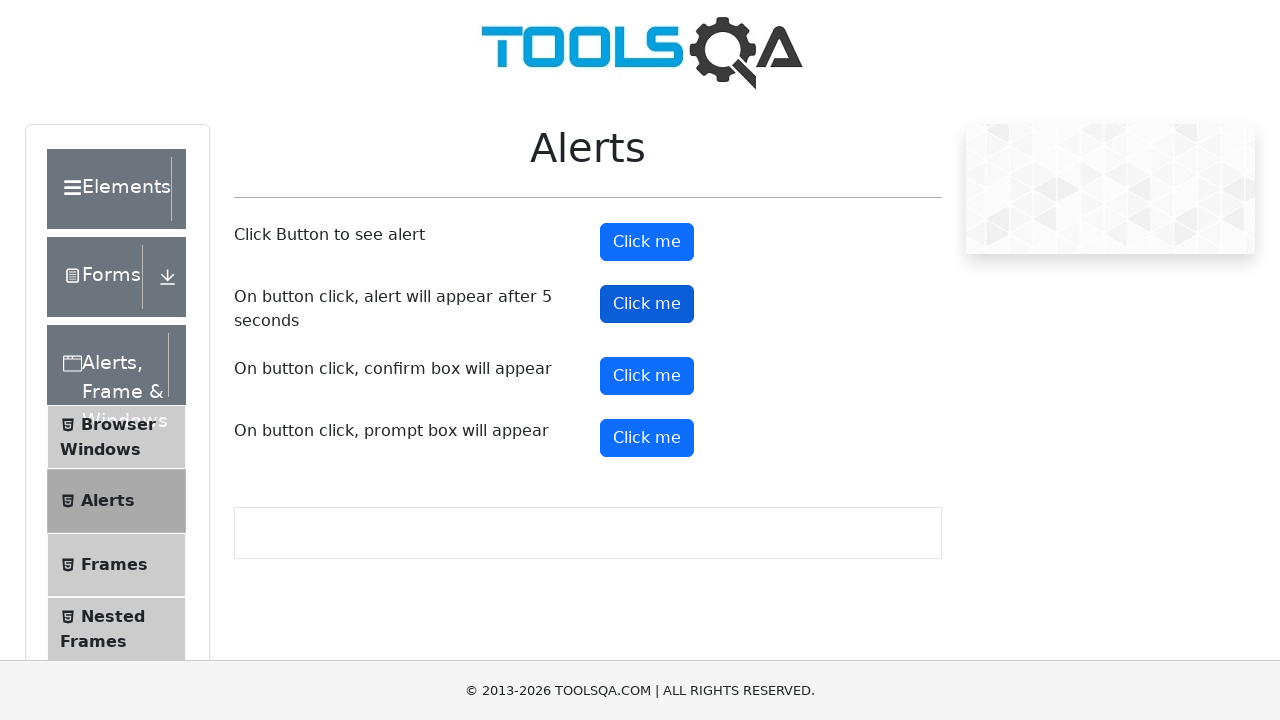

Clicked confirm button and dismissed the confirm dialog at (647, 376) on #confirmButton
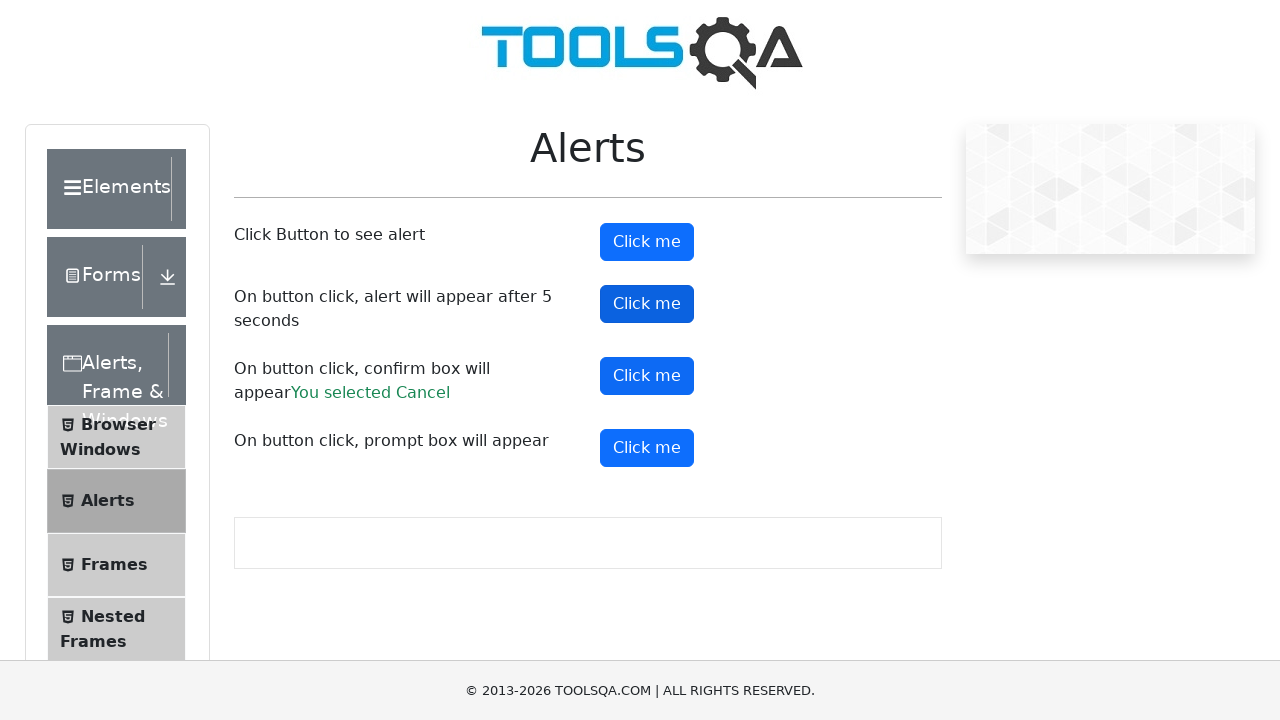

Waited 2 seconds for UI to settle after dismissing confirm dialog
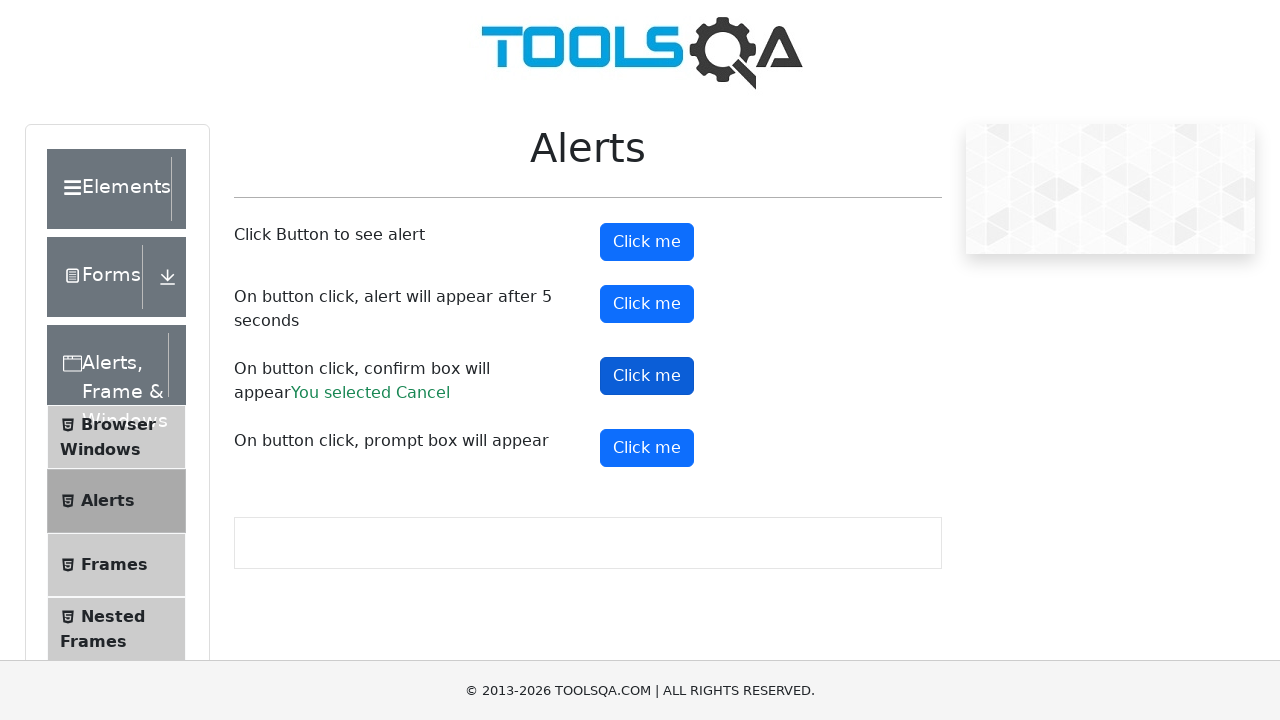

Clicked prompt button and entered 'Sanjana Penugonda' in the prompt dialog at (647, 448) on #promtButton
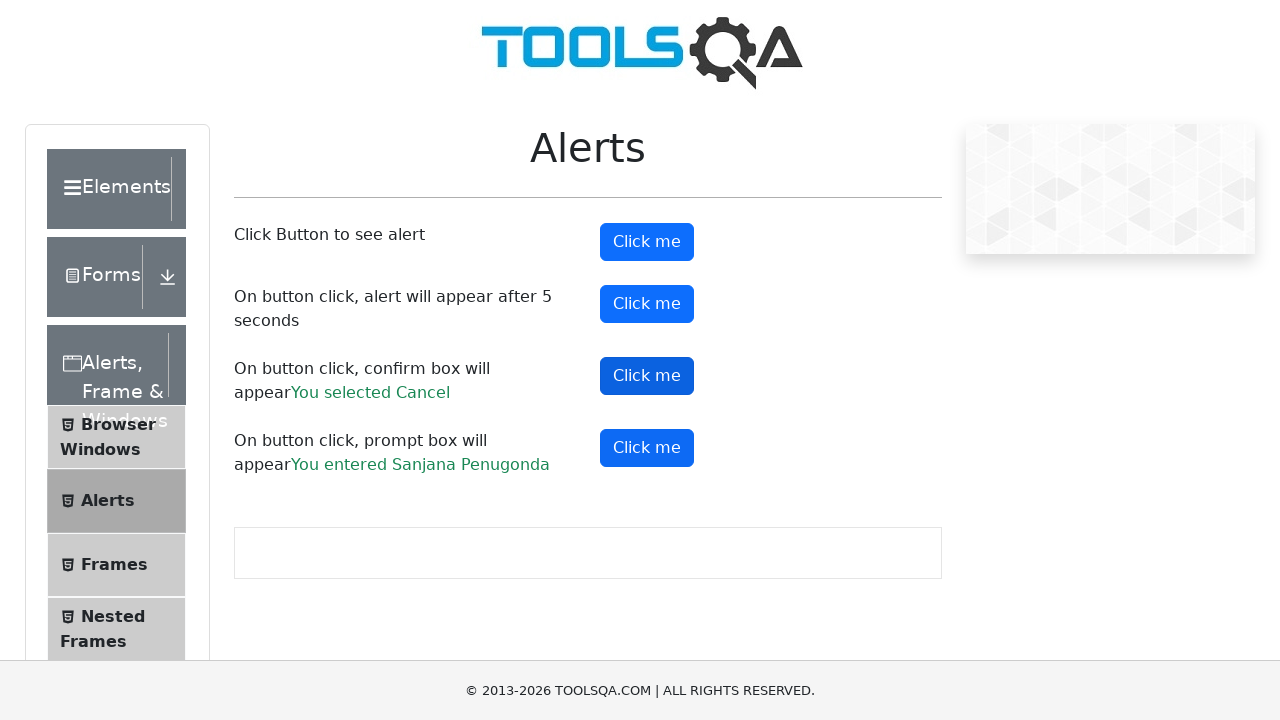

Waited 2 seconds for prompt interaction to complete
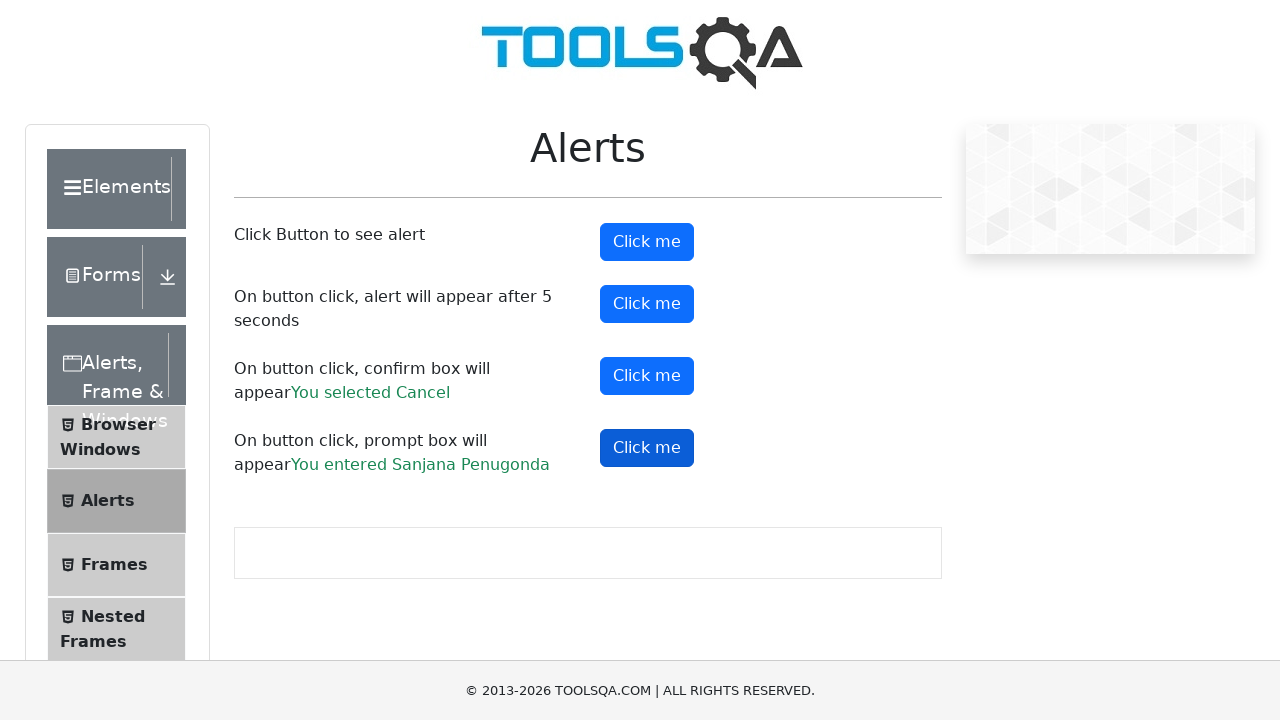

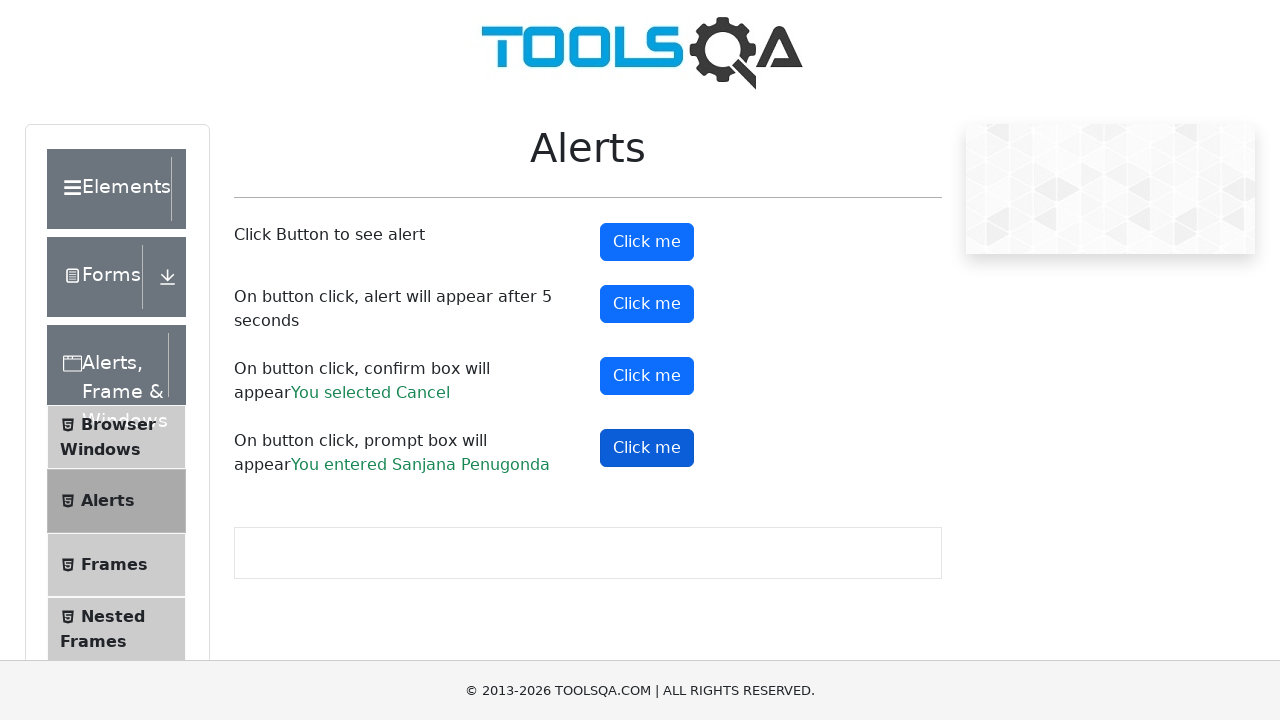